Tests opening a new window and verifying its content

Starting URL: https://demoqa.com/browser-windows

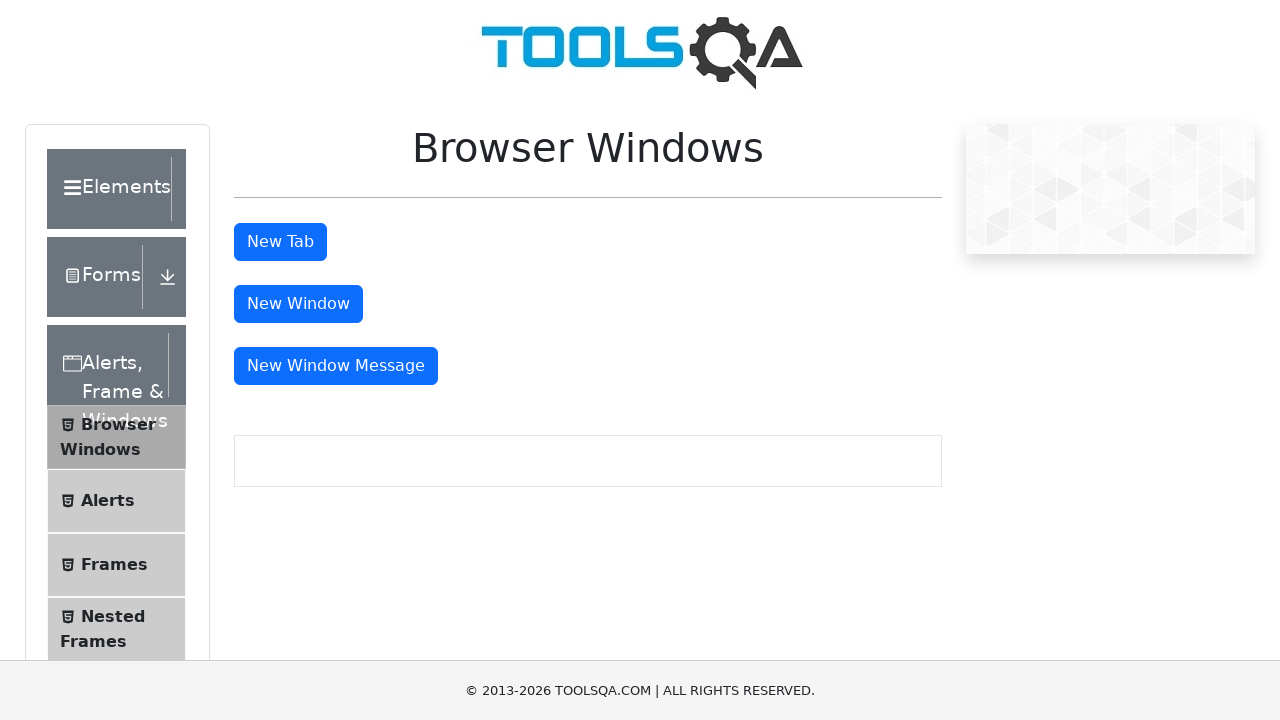

Clicked button to open new window at (298, 304) on #windowButton
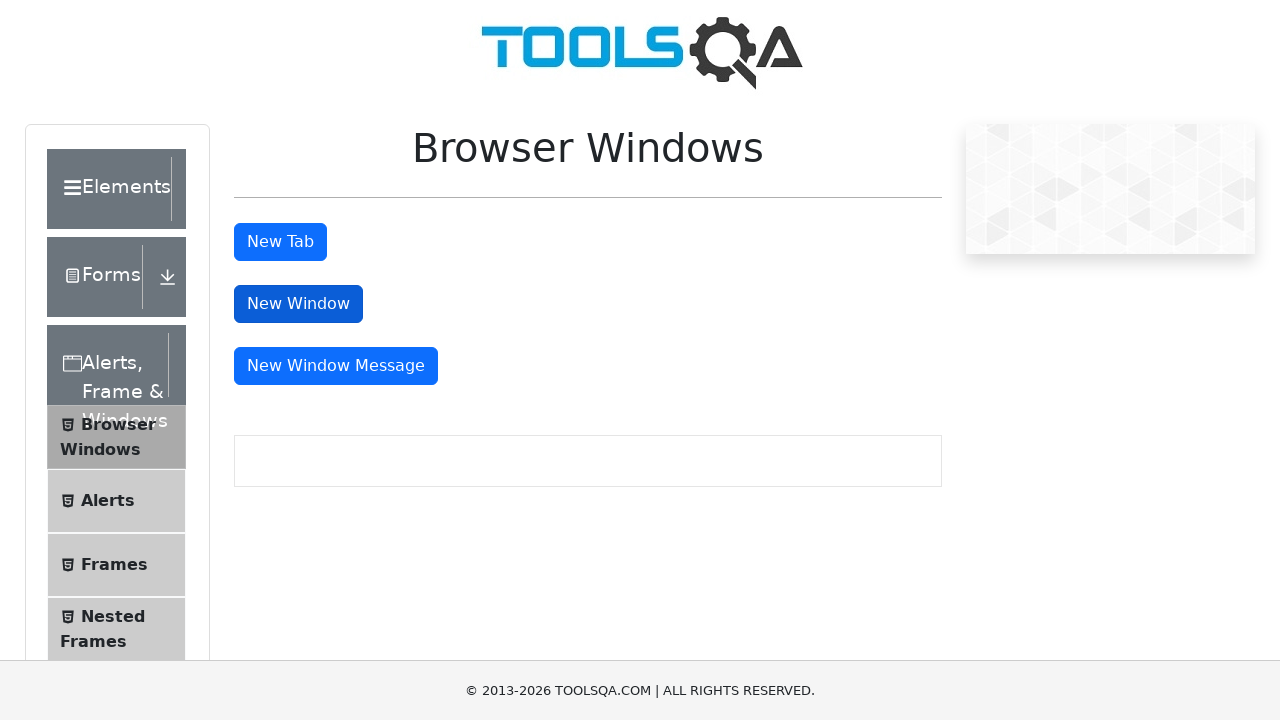

New window opened and captured
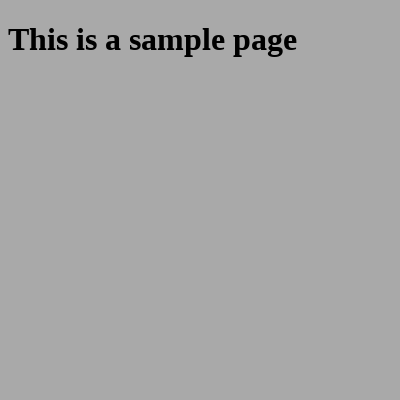

Retrieved text from new window heading
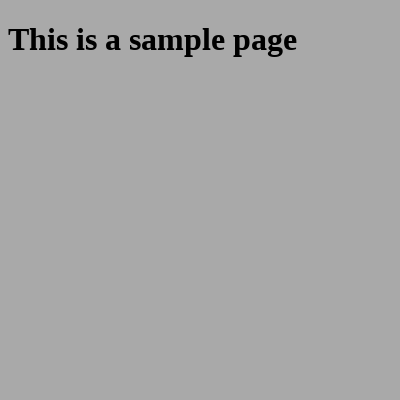

Verified that new window contains expected text 'This is a sample page'
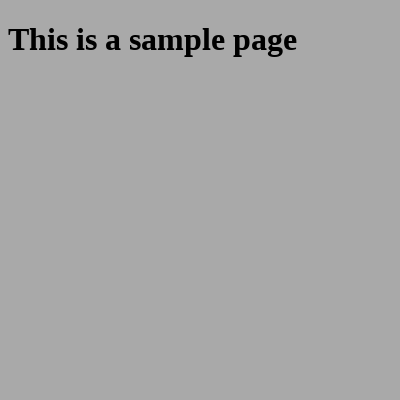

Closed the new window
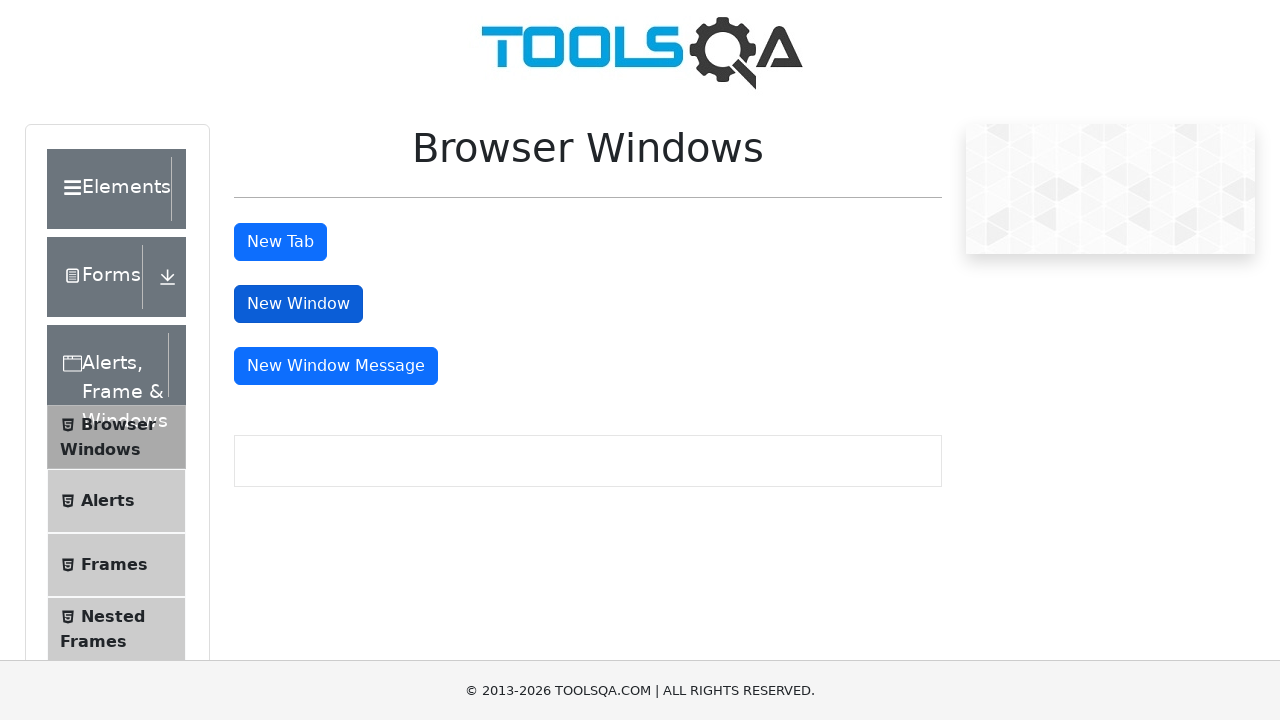

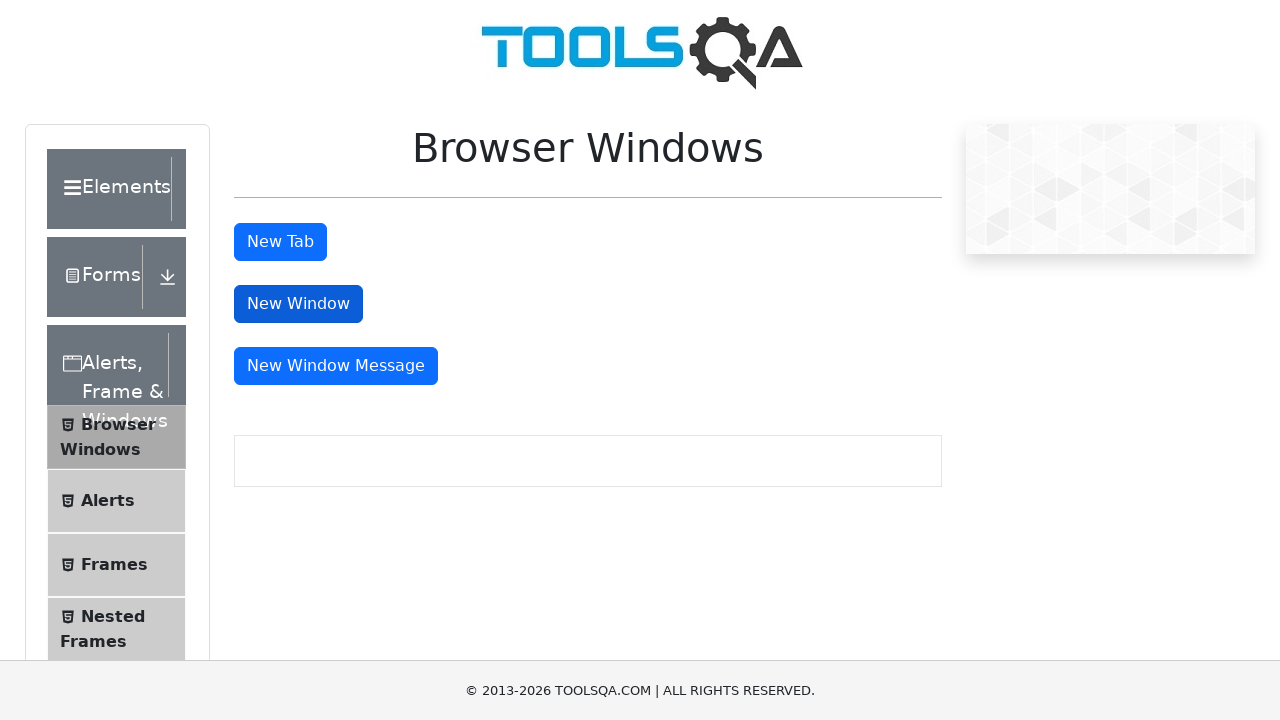